Tests the Disappearing Elements page by verifying that 5 navigation elements are present on the page

Starting URL: https://the-internet.herokuapp.com/

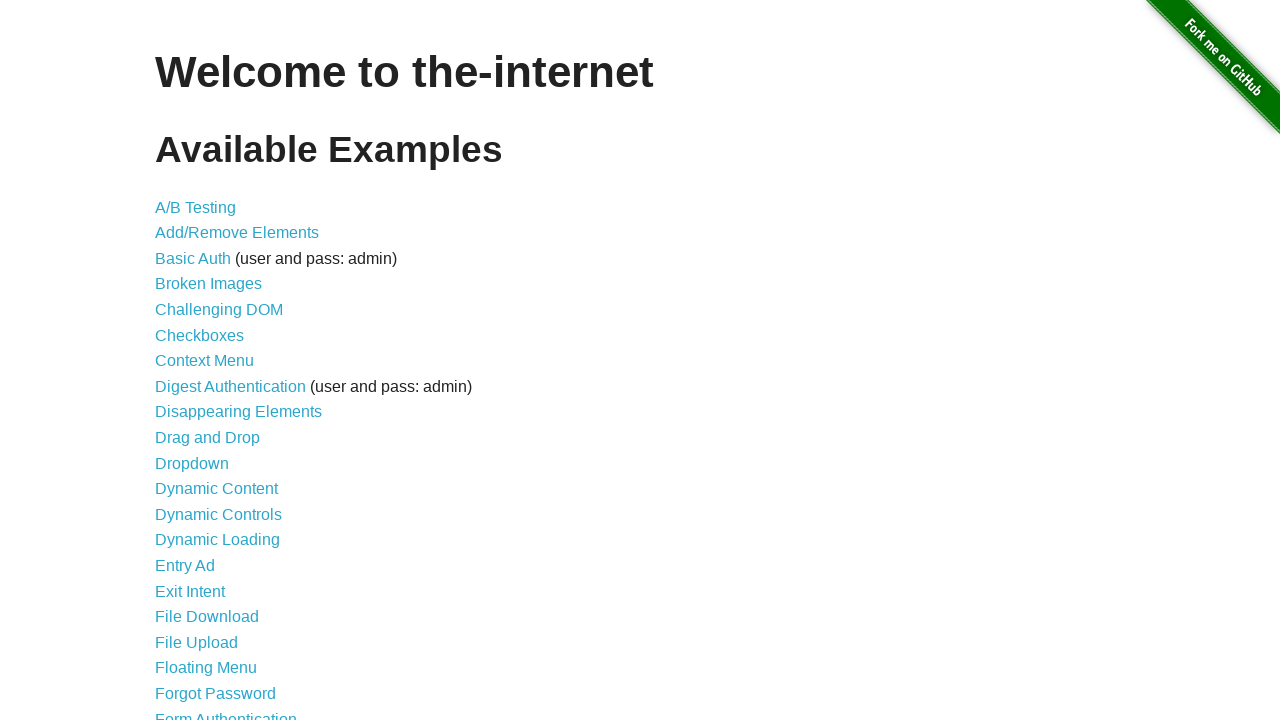

Clicked on Disappearing Elements link at (238, 412) on xpath=//a[@href='/disappearing_elements']
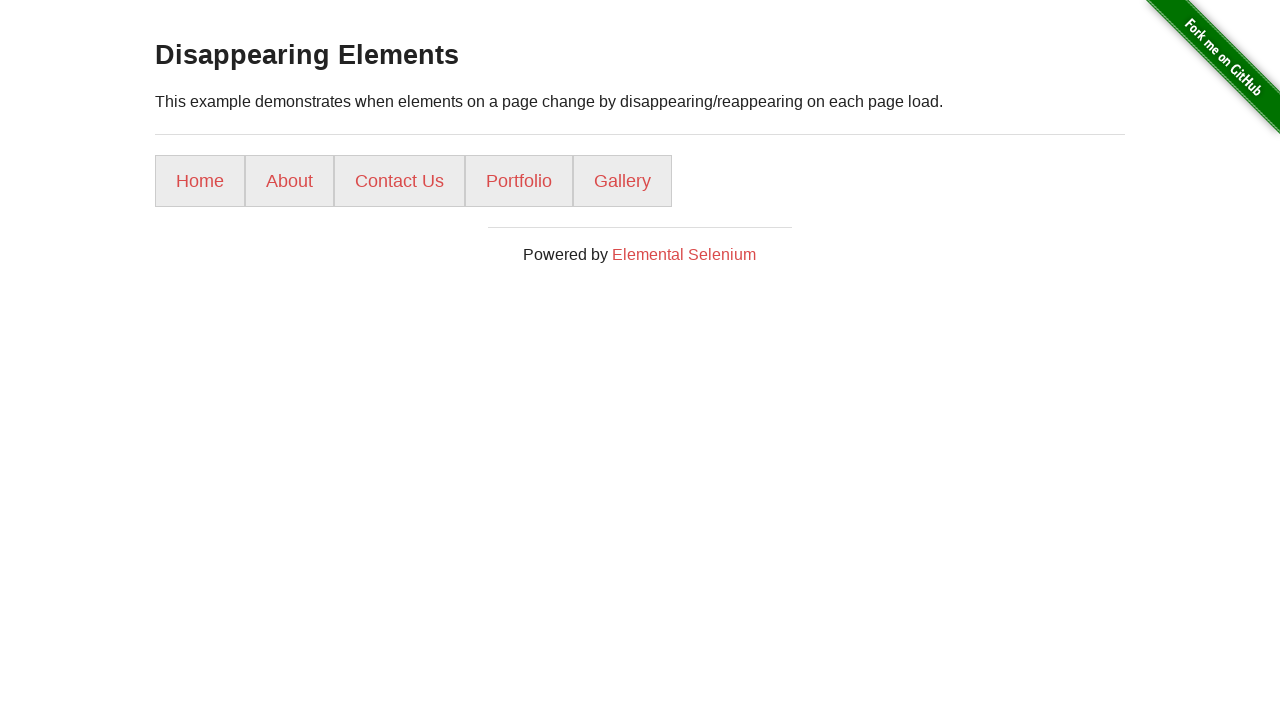

Navigated to Disappearing Elements page
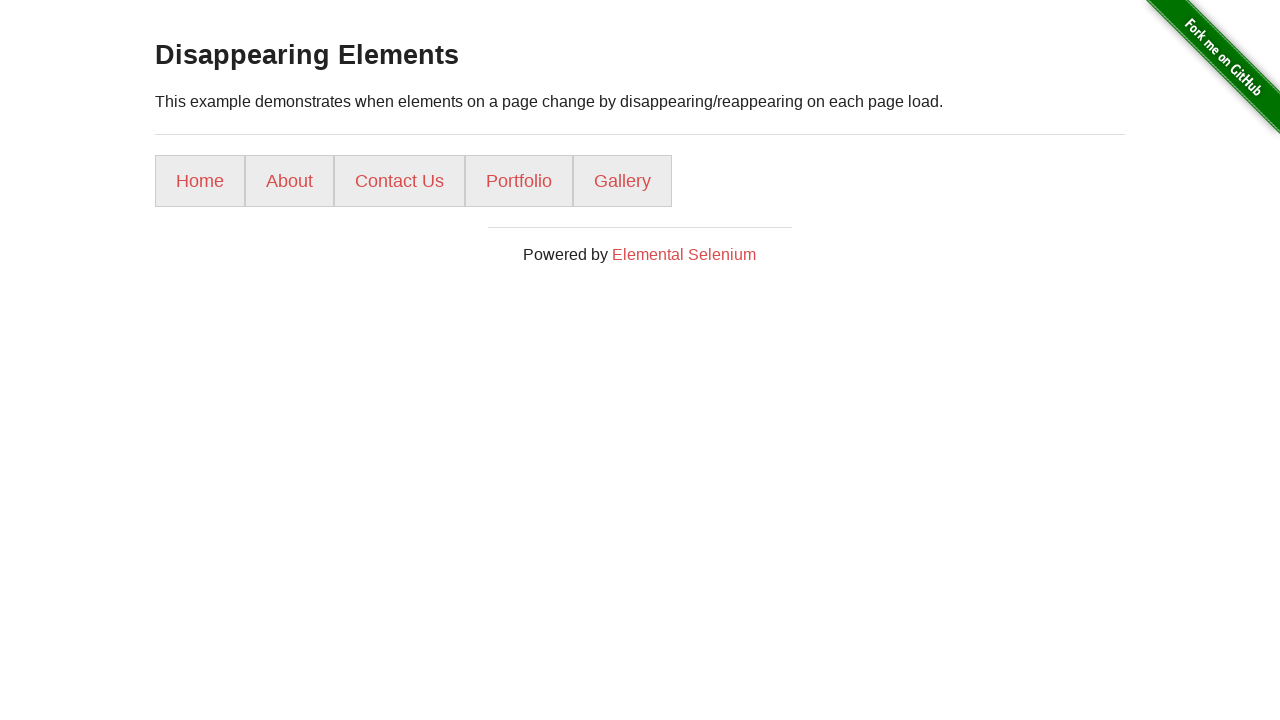

Verified that 5 navigation elements are present on the page
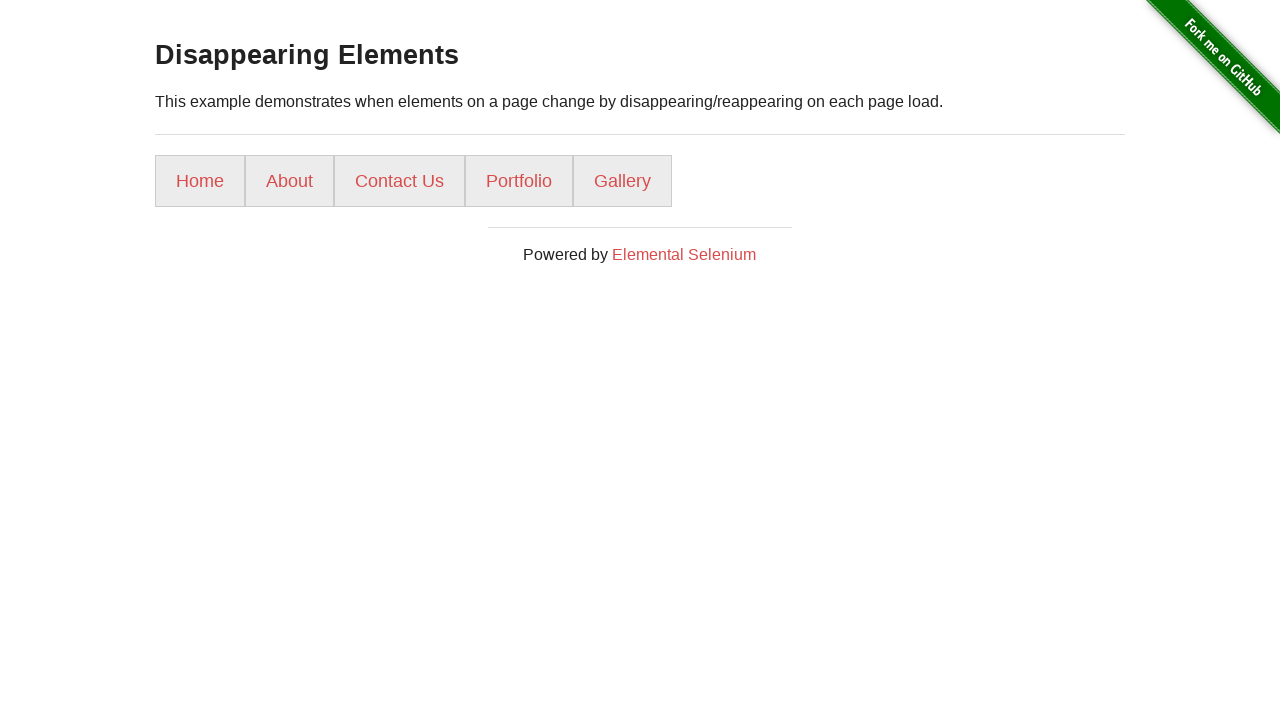

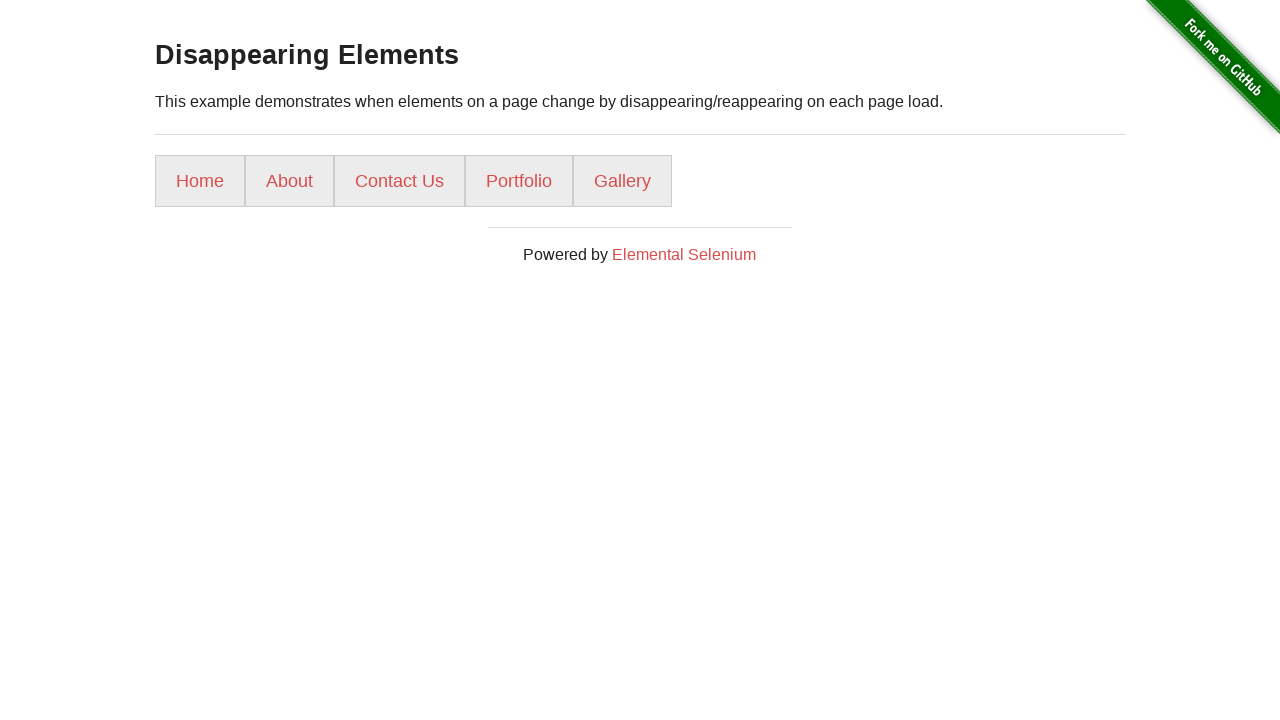